Opens the RedBus website homepage and verifies it loads successfully by waiting briefly before closing.

Starting URL: https://www.redbus.in/

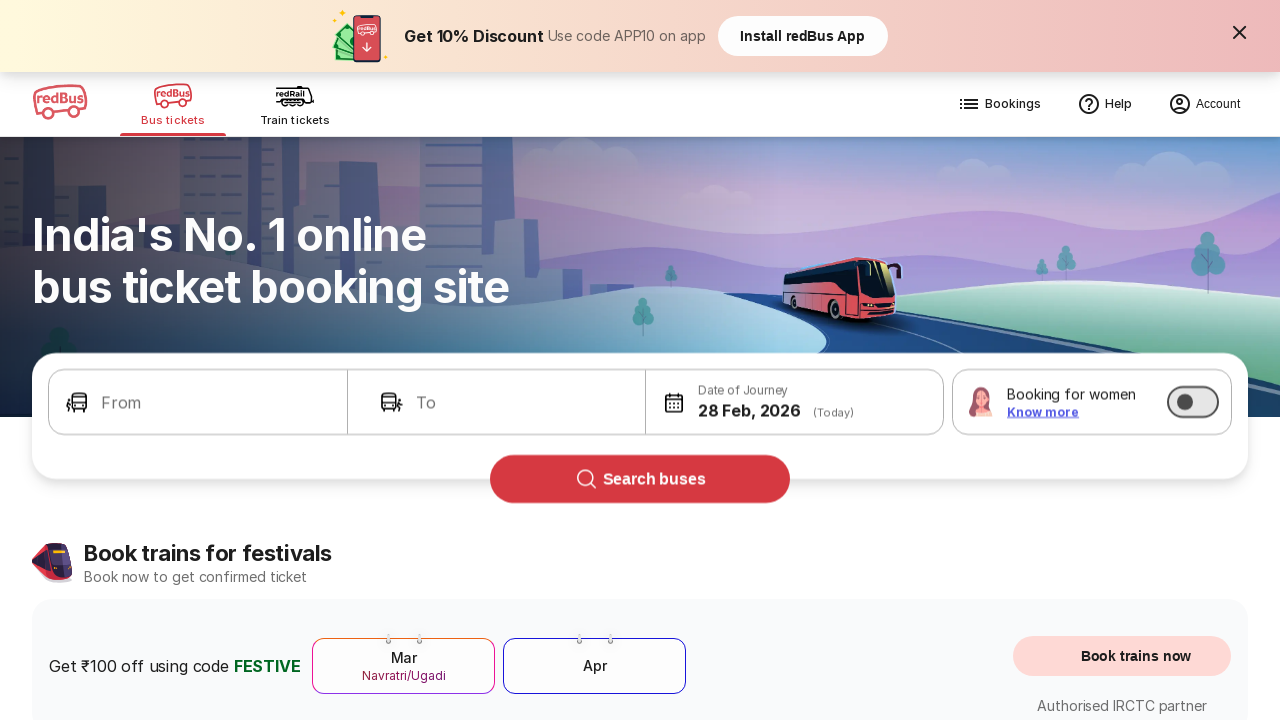

Navigated to RedBus homepage
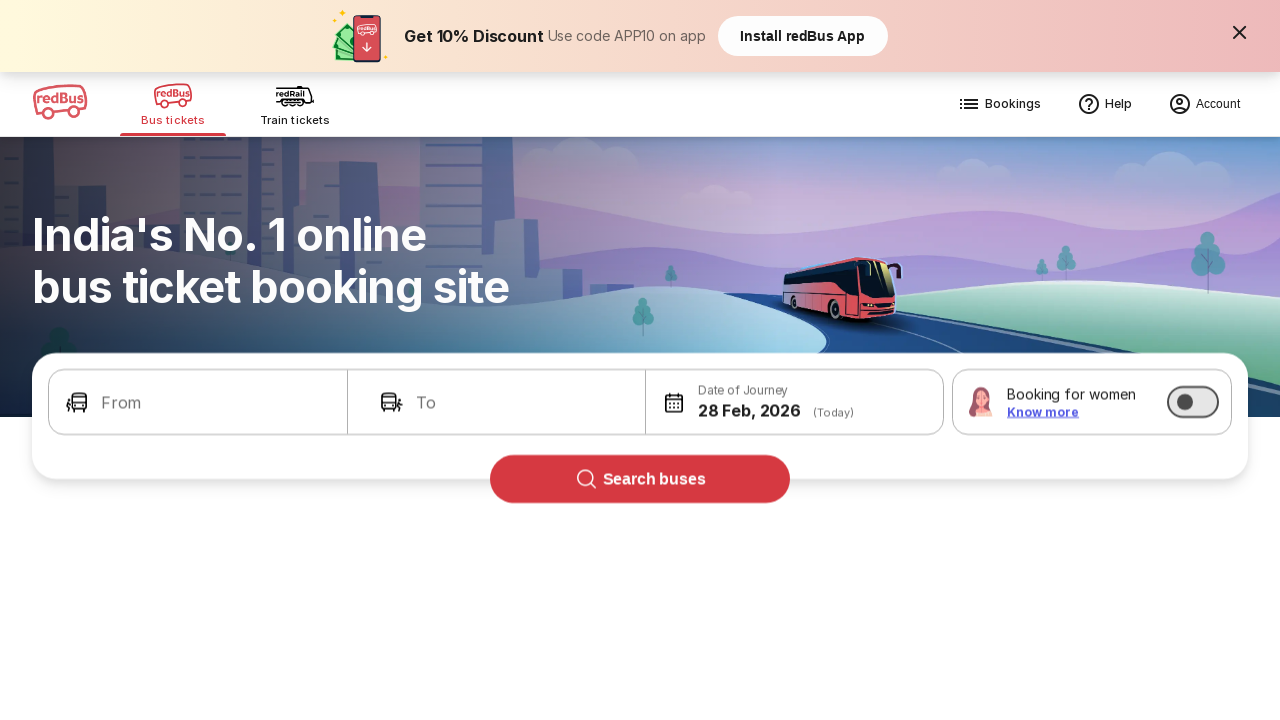

Waited for page DOM to load completely
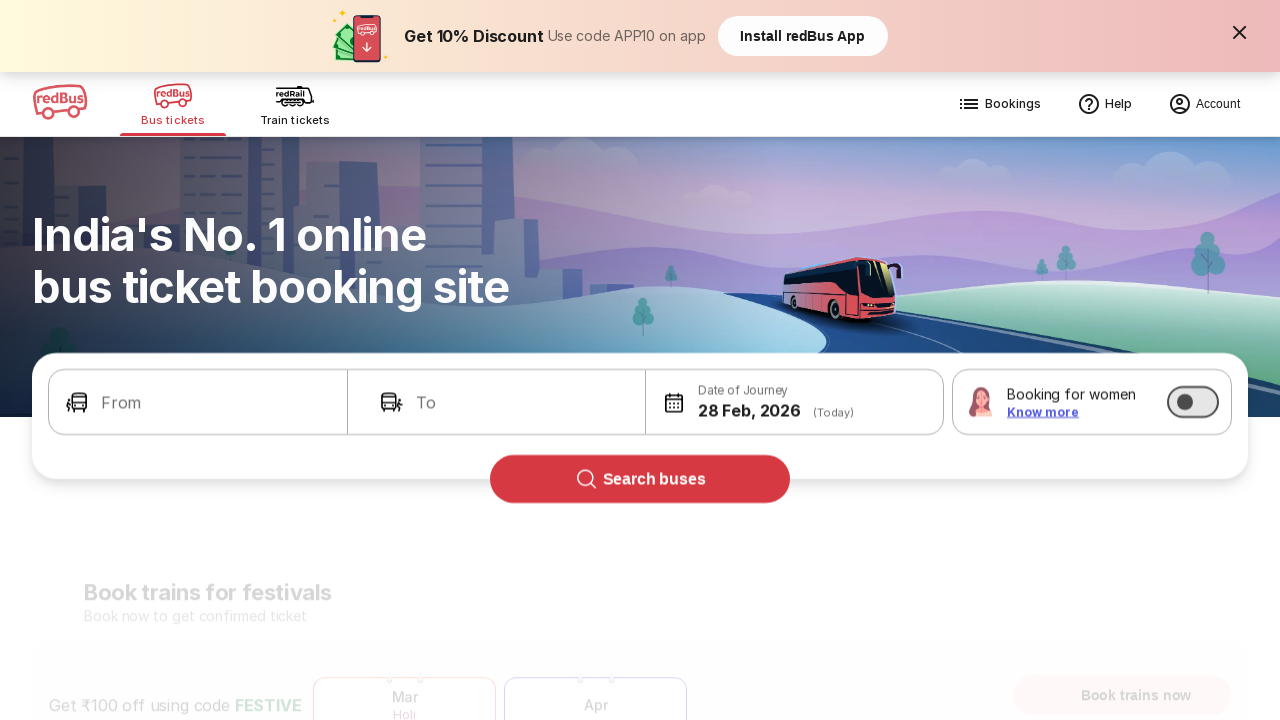

Verified body element is present on the page
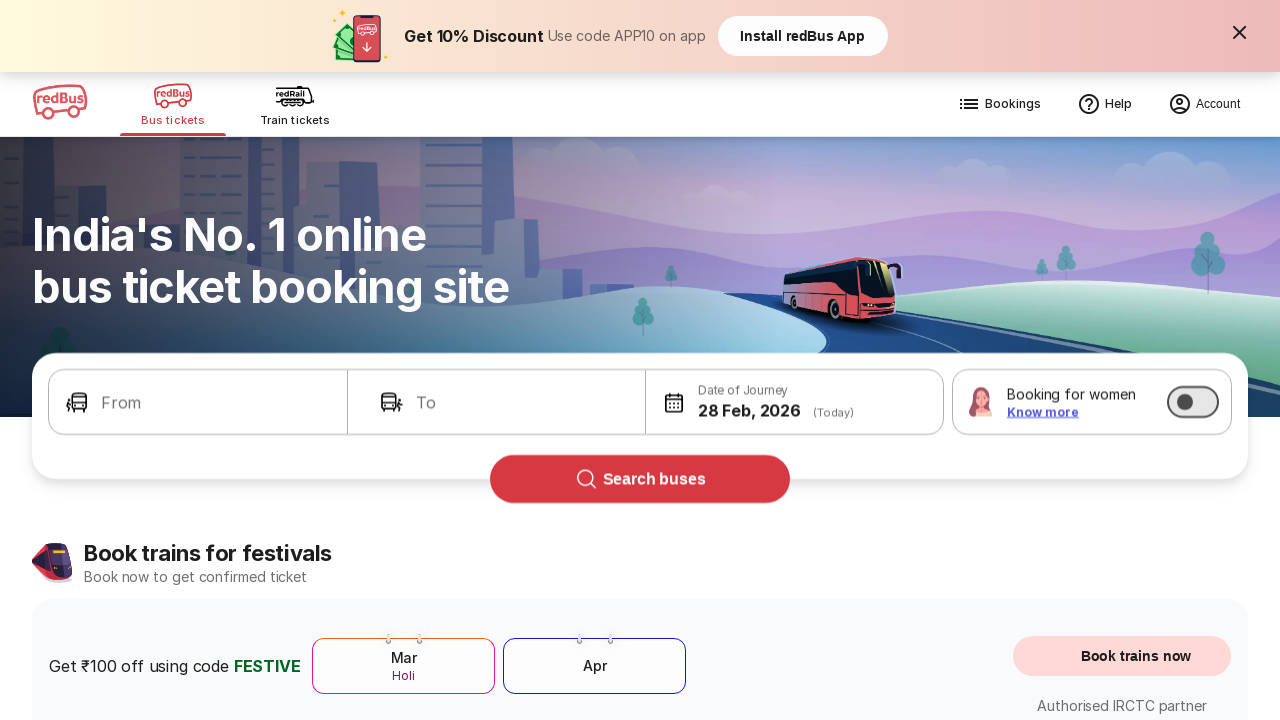

Waited 2 seconds for page to fully render
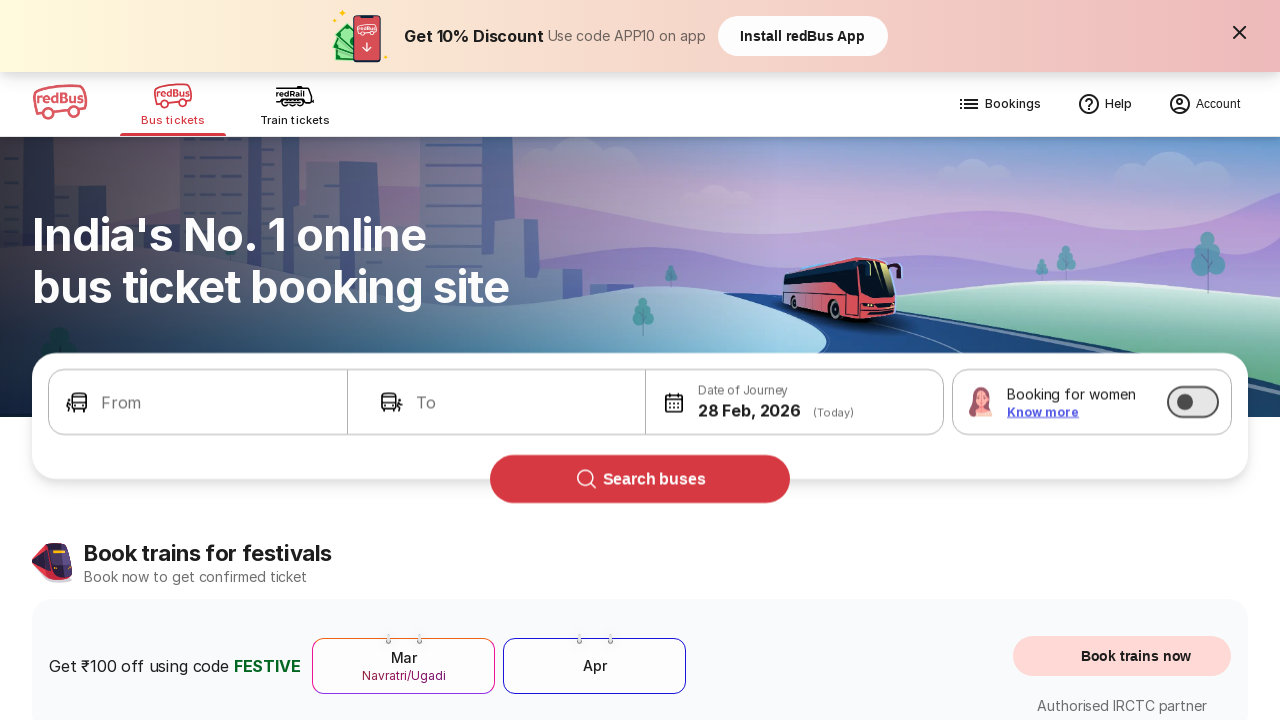

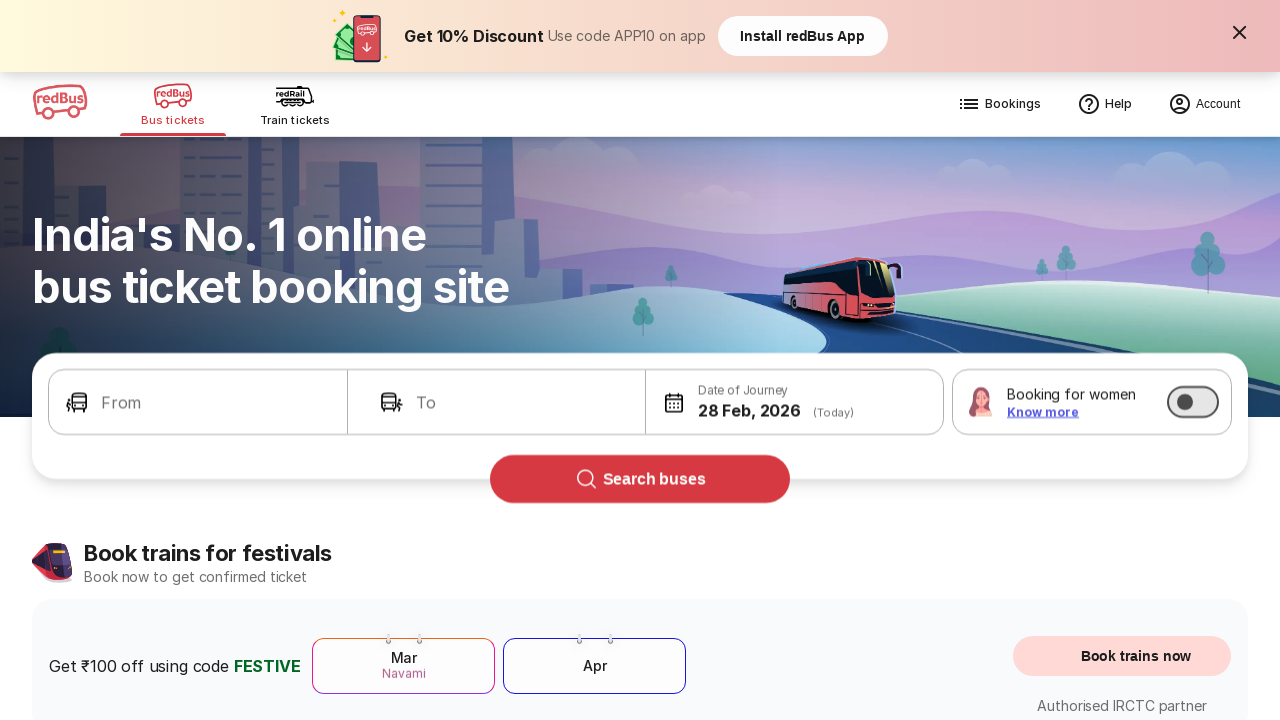